Tests username text field interaction by entering a name into the username input field

Starting URL: https://demoqa.com/text-box

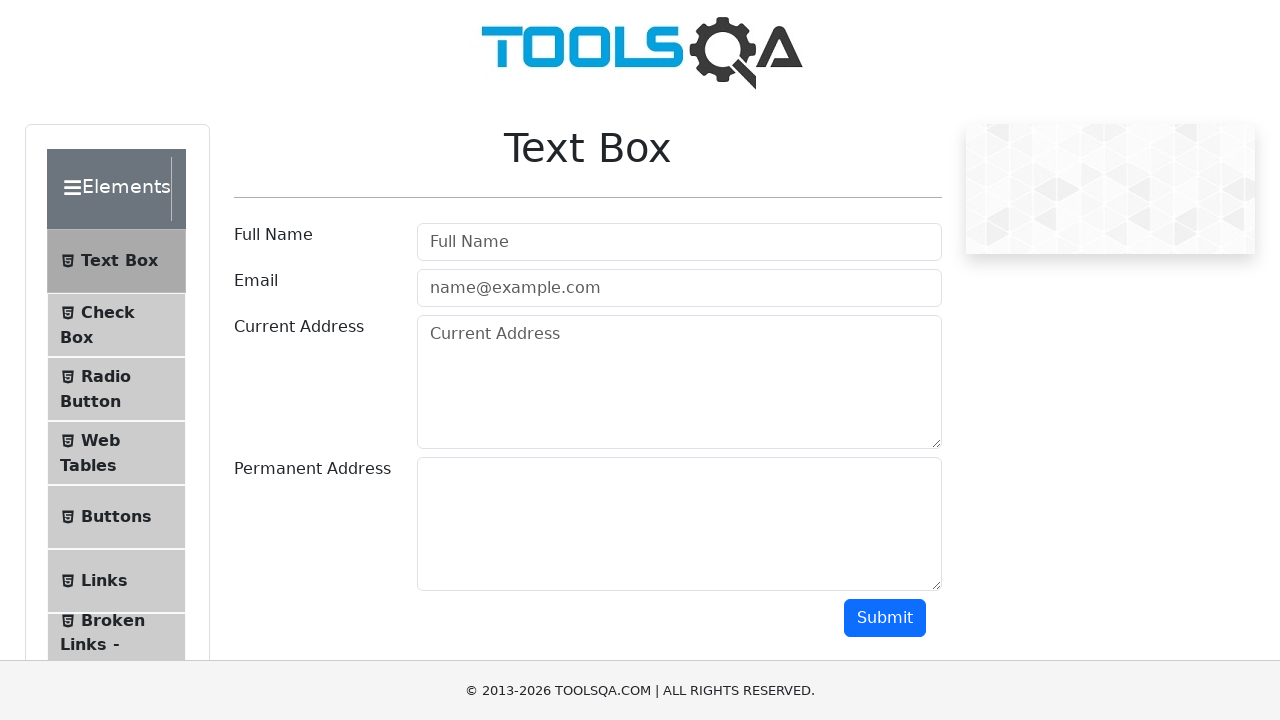

Filled username field with 'Kyrylo' on #userName
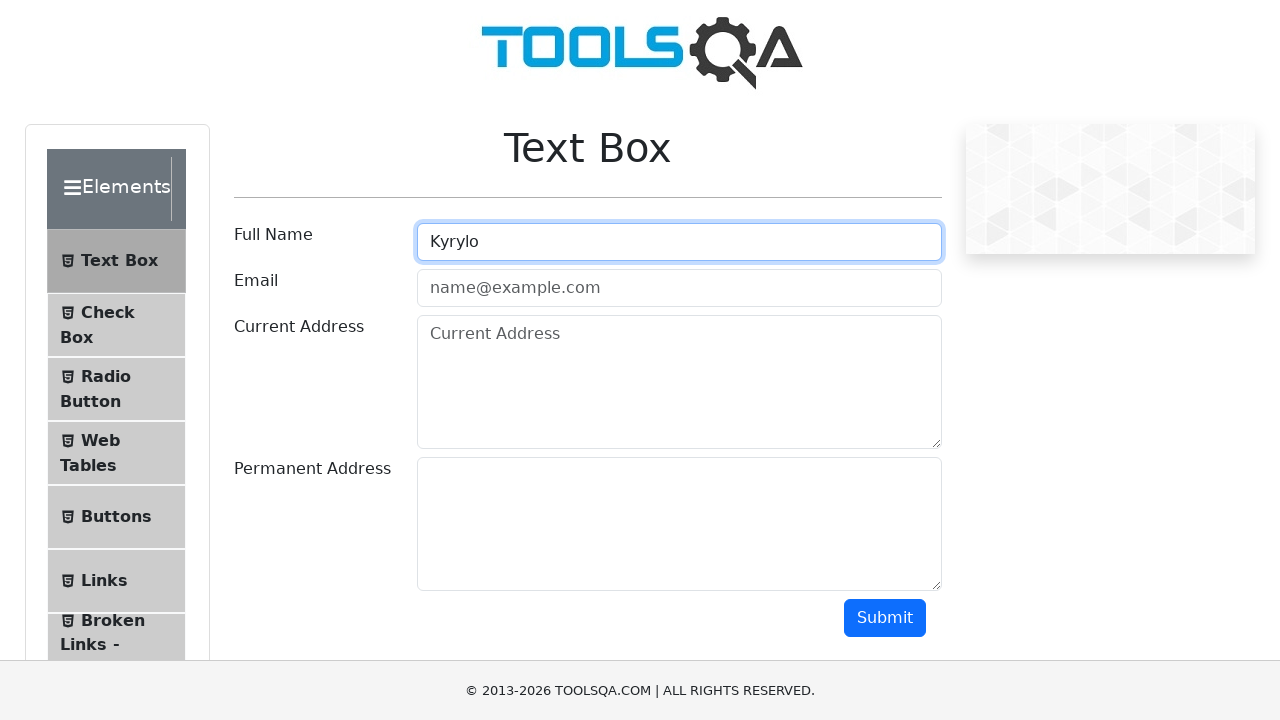

Username field is visible and ready
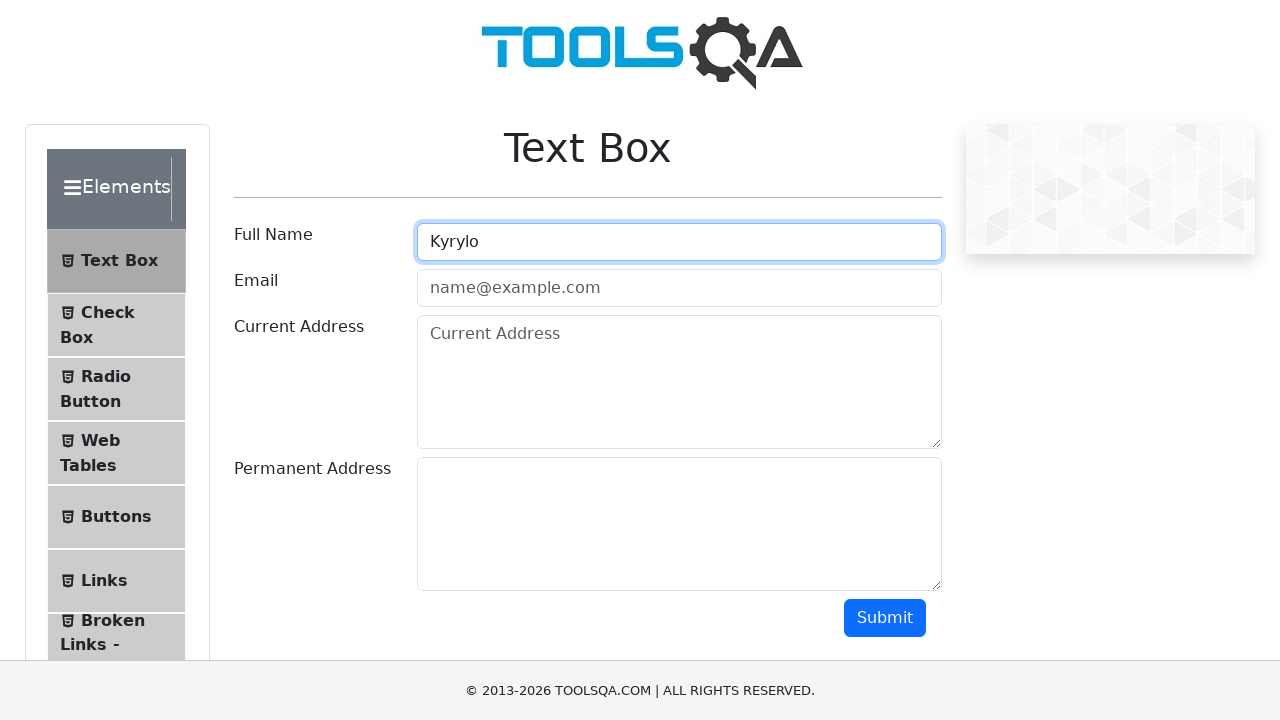

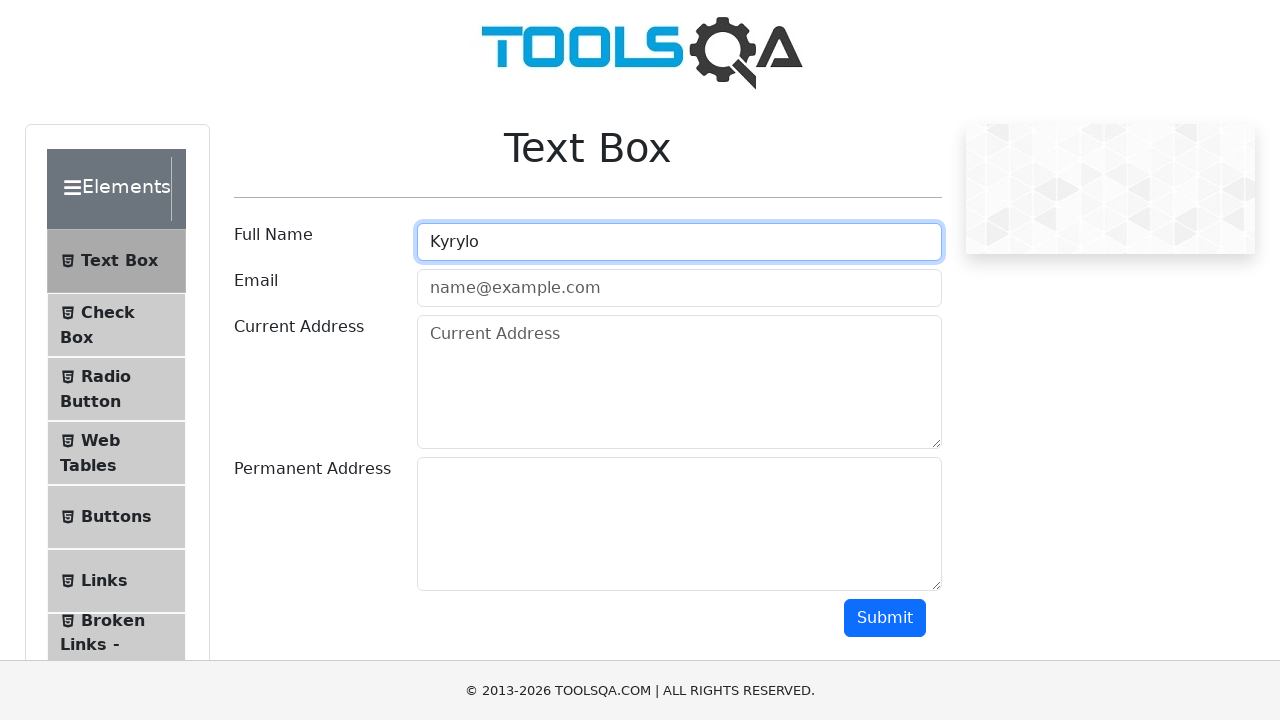